Tests drag and drop functionality by dragging an element and verifying it was dropped in the target area

Starting URL: https://jqueryui.com/droppable/

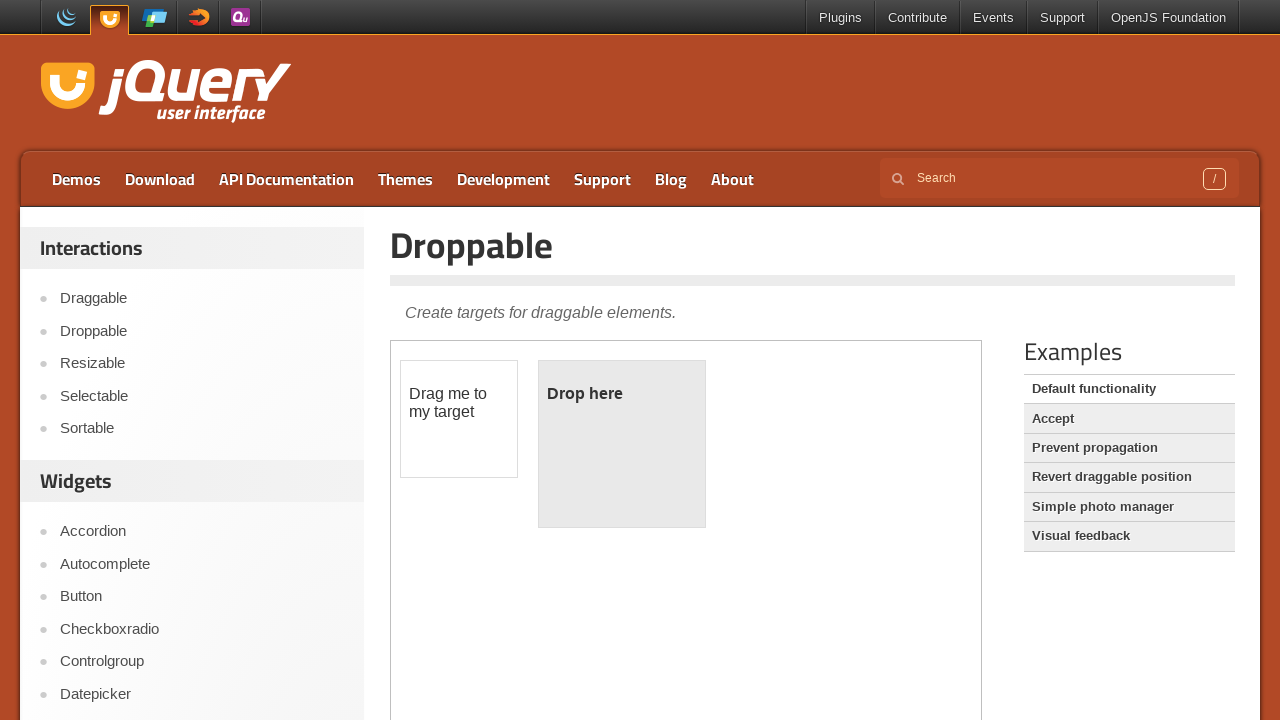

Navigated to jQuery UI droppable demo page
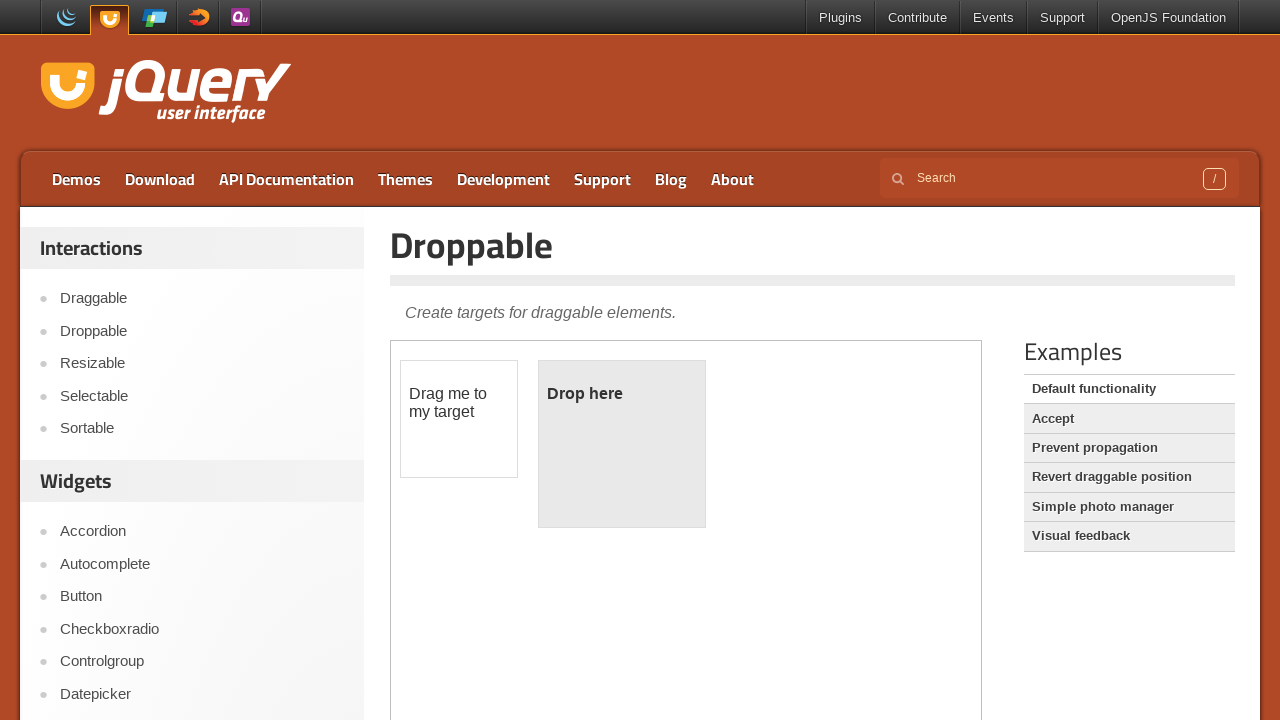

Located and switched to the demo iframe
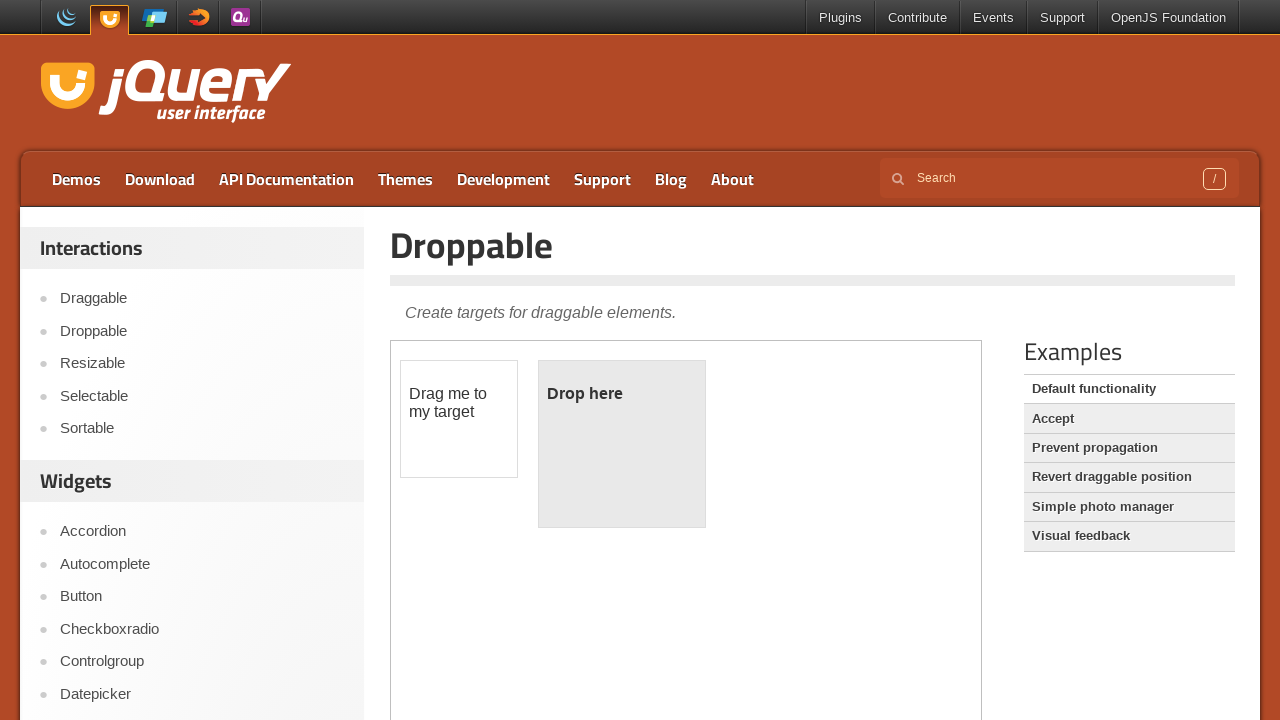

Draggable element is now visible and ready
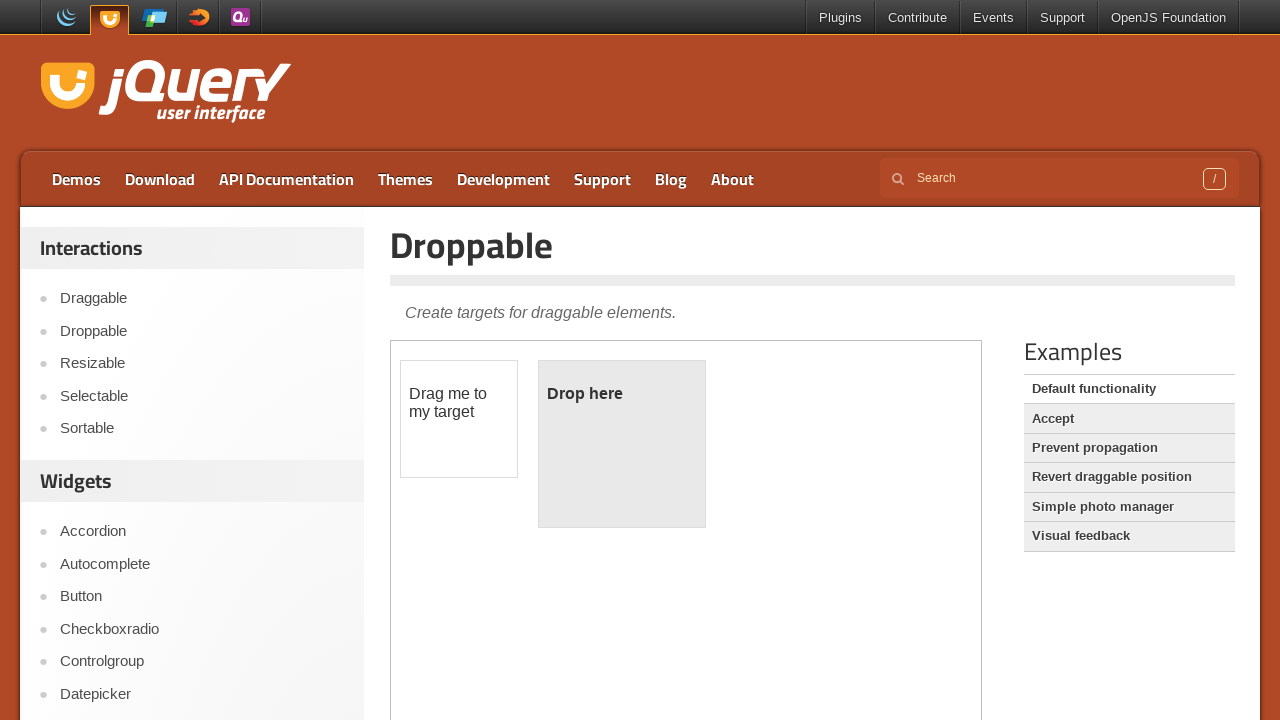

Droppable target element is now visible and ready
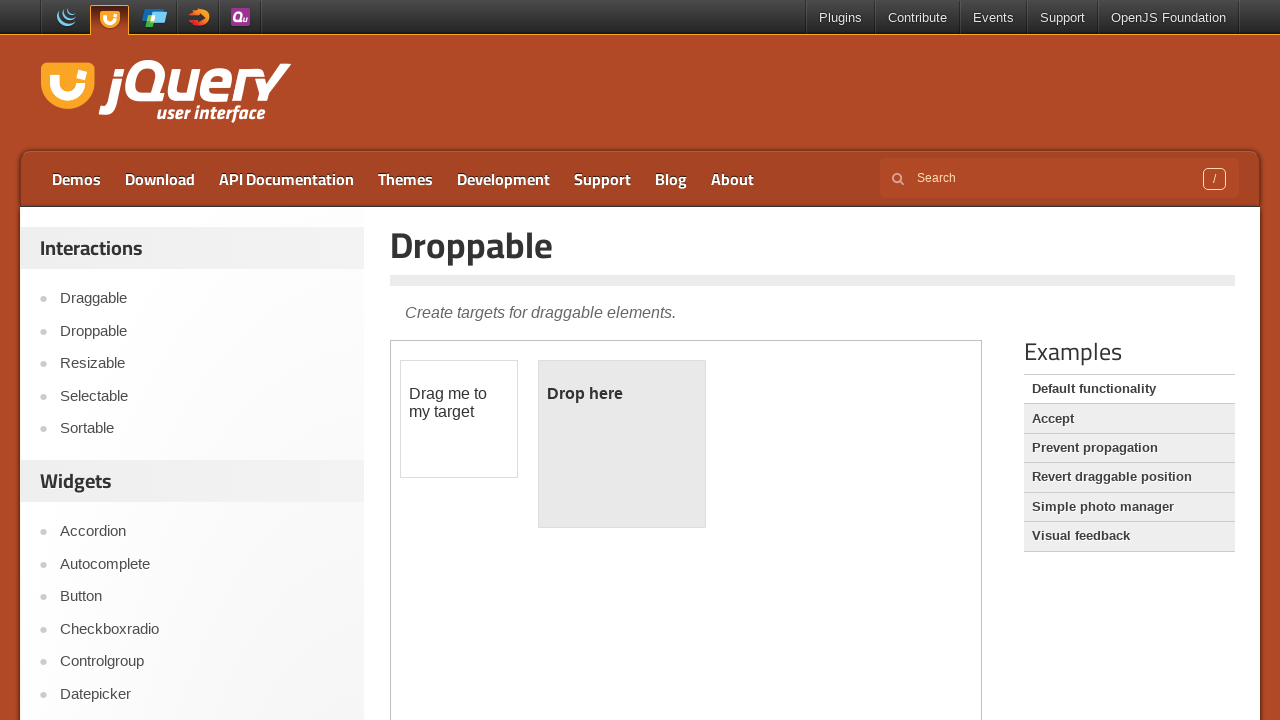

Dragged element to the droppable target area at (622, 444)
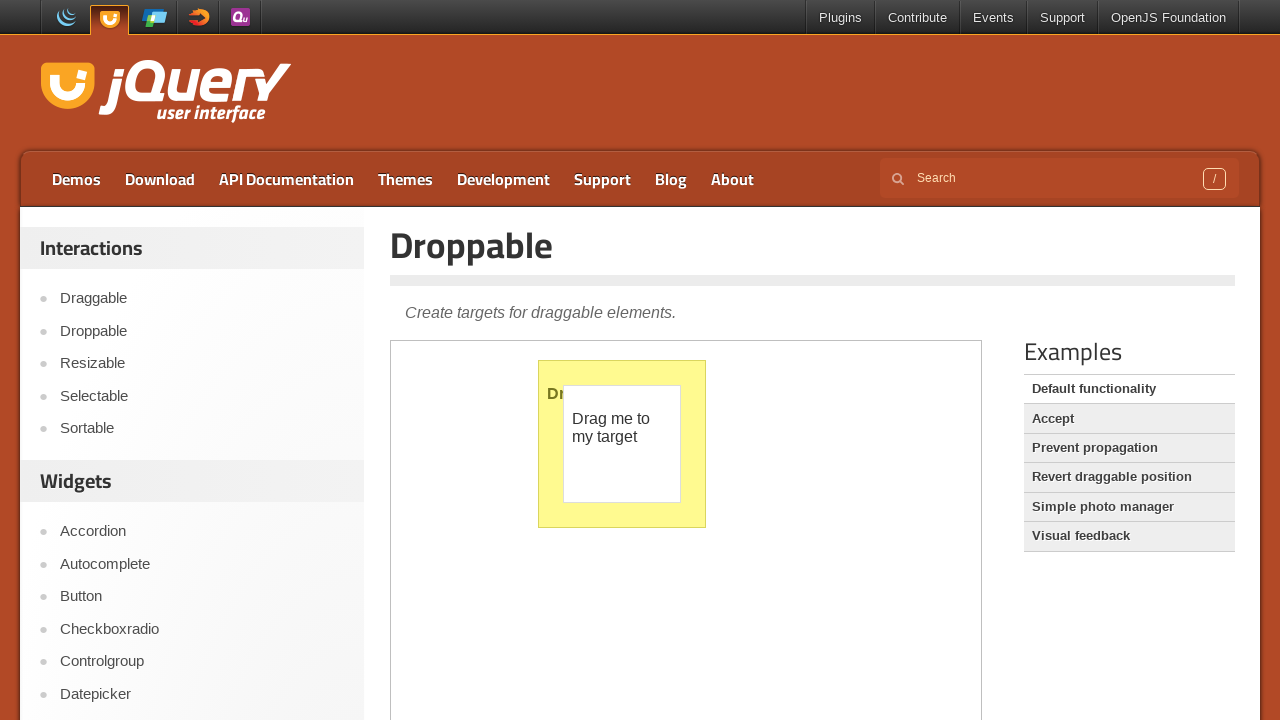

Verified that the element was successfully dropped - 'Dropped!' text found in target
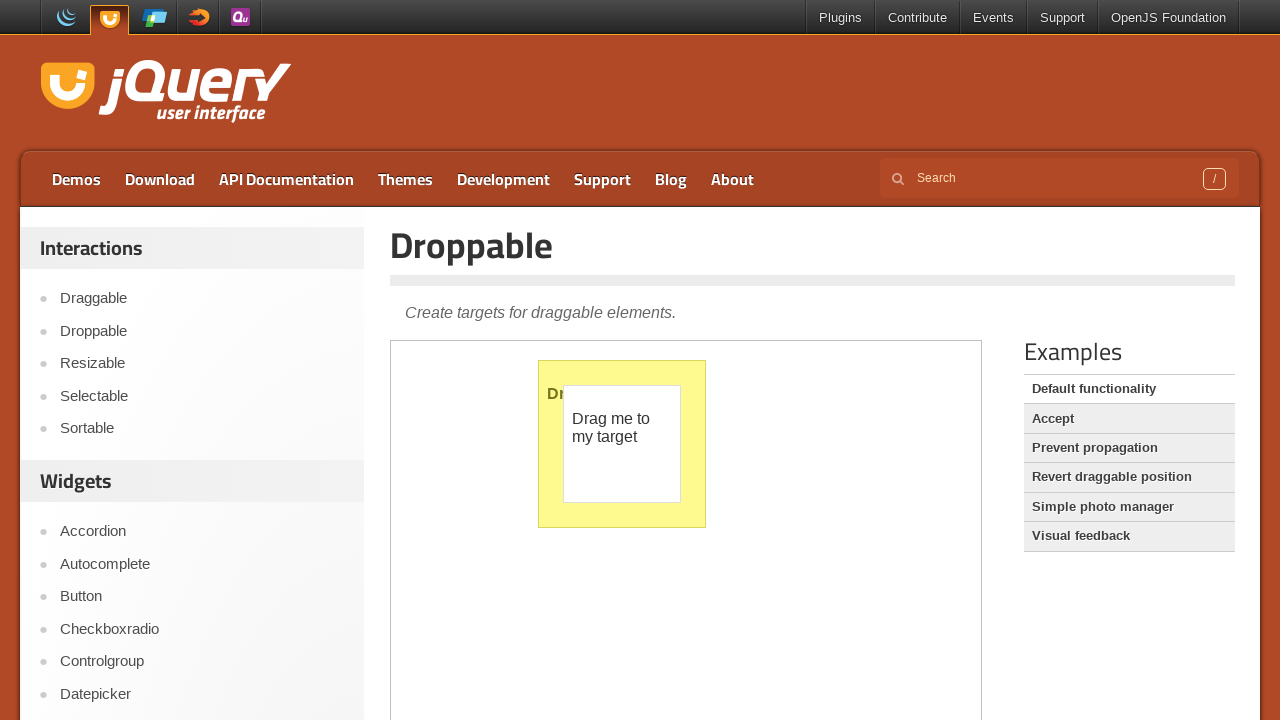

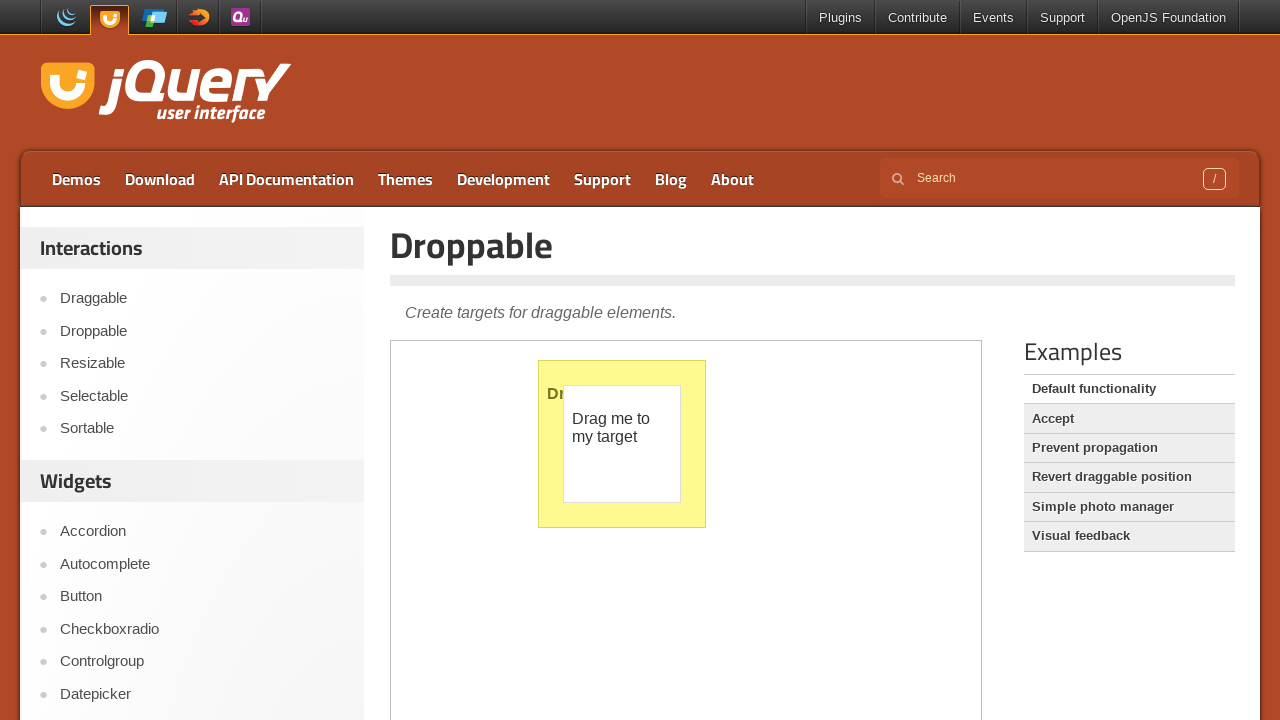